Tests the Python.org website search functionality by entering "pycon" as a search query and verifying results are returned

Starting URL: http://www.python.org

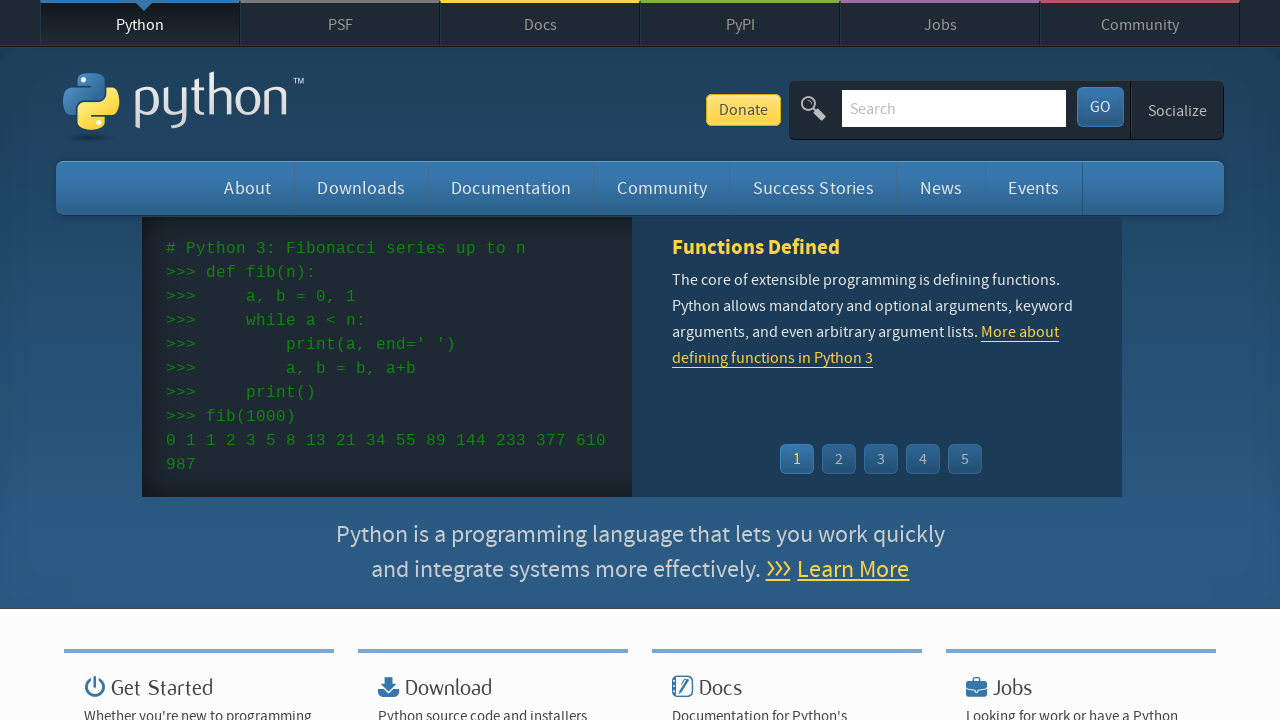

Verified page title contains 'Python'
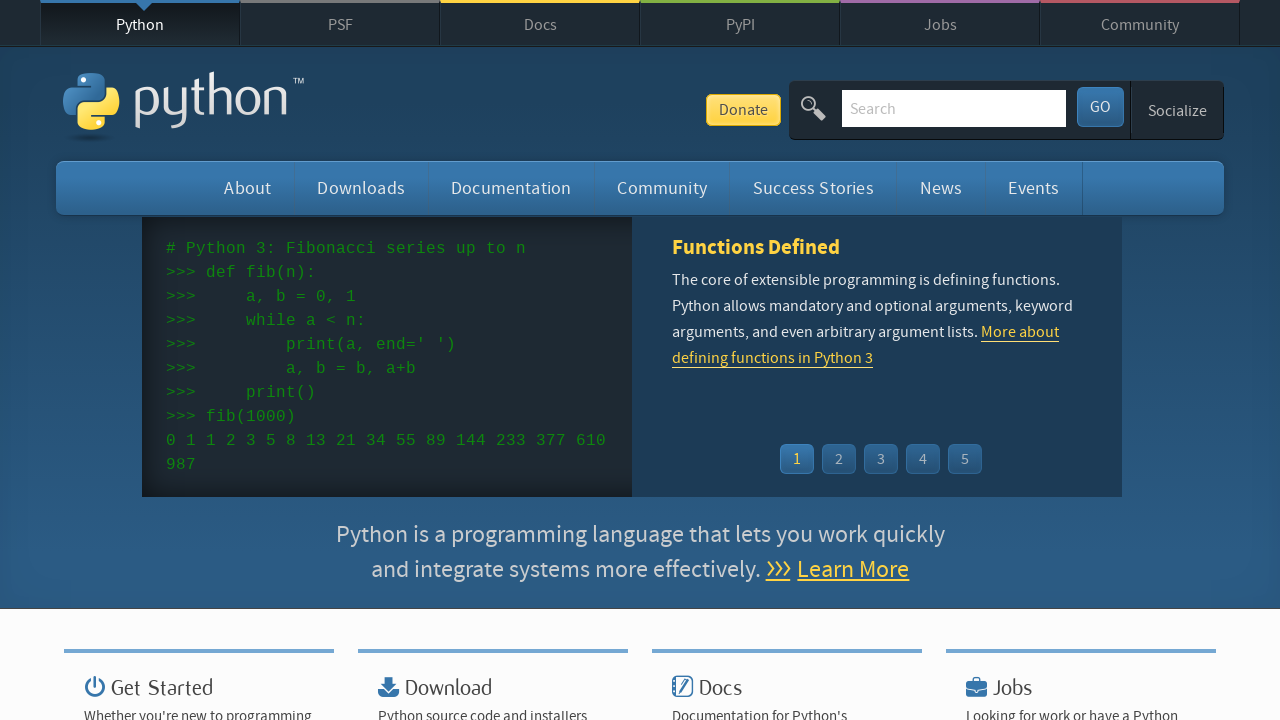

Cleared search box on input[name='q']
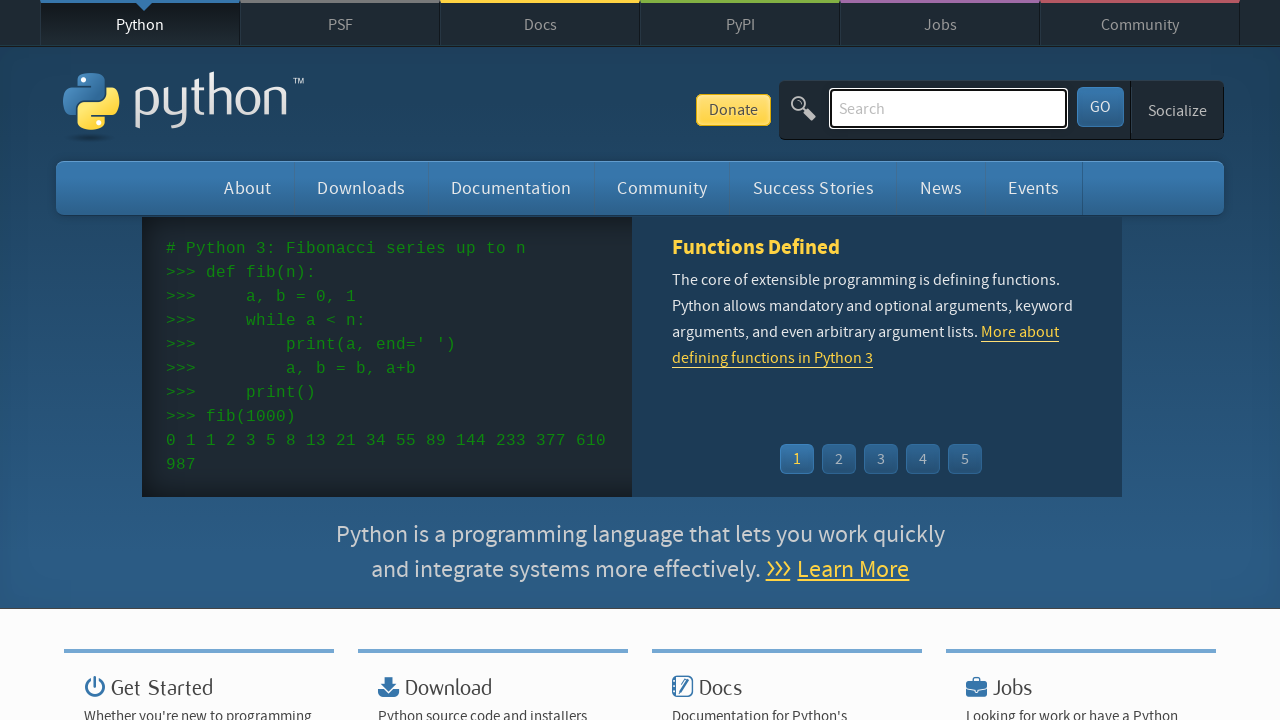

Entered 'pycon' in search box on input[name='q']
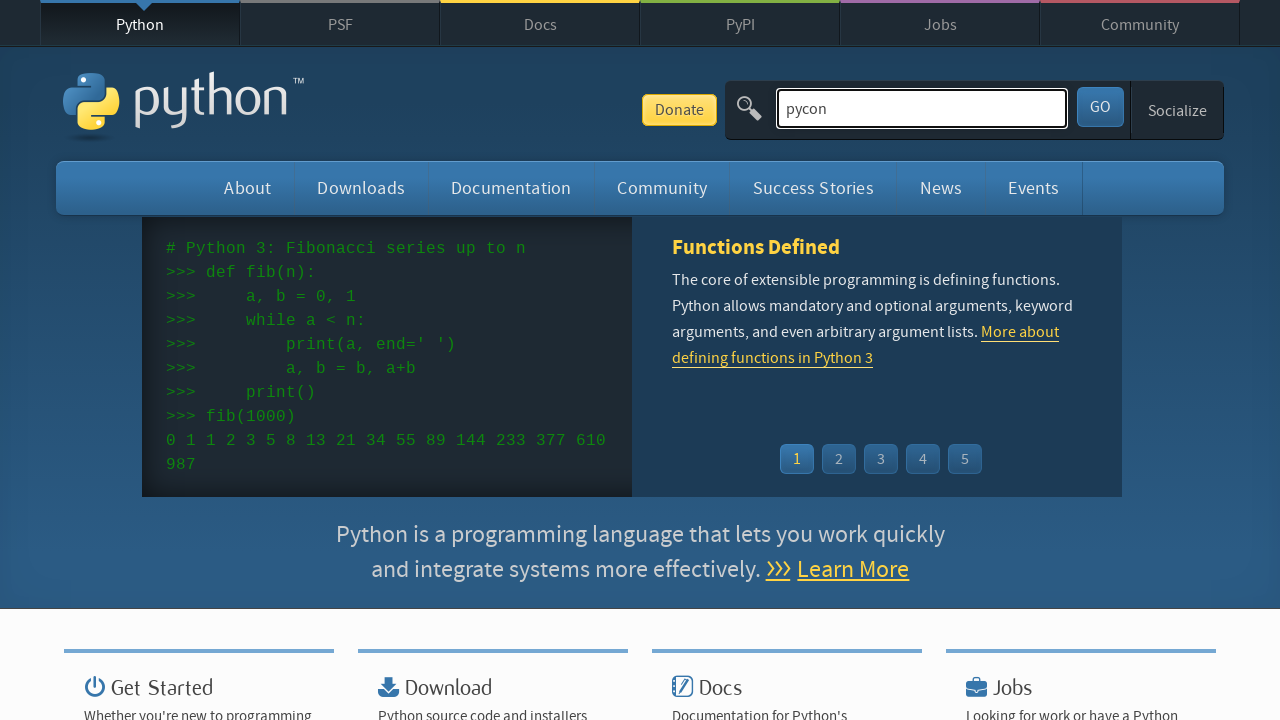

Submitted search query by pressing Enter on input[name='q']
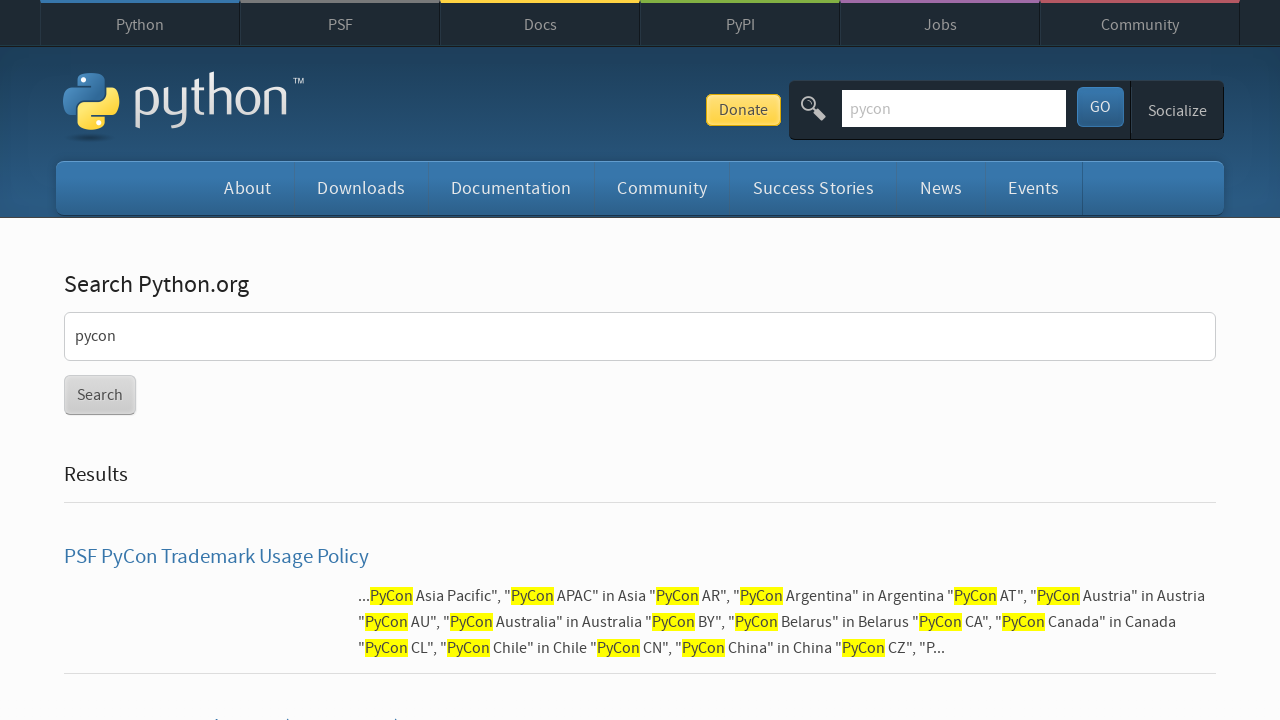

Waited for page to reach networkidle state
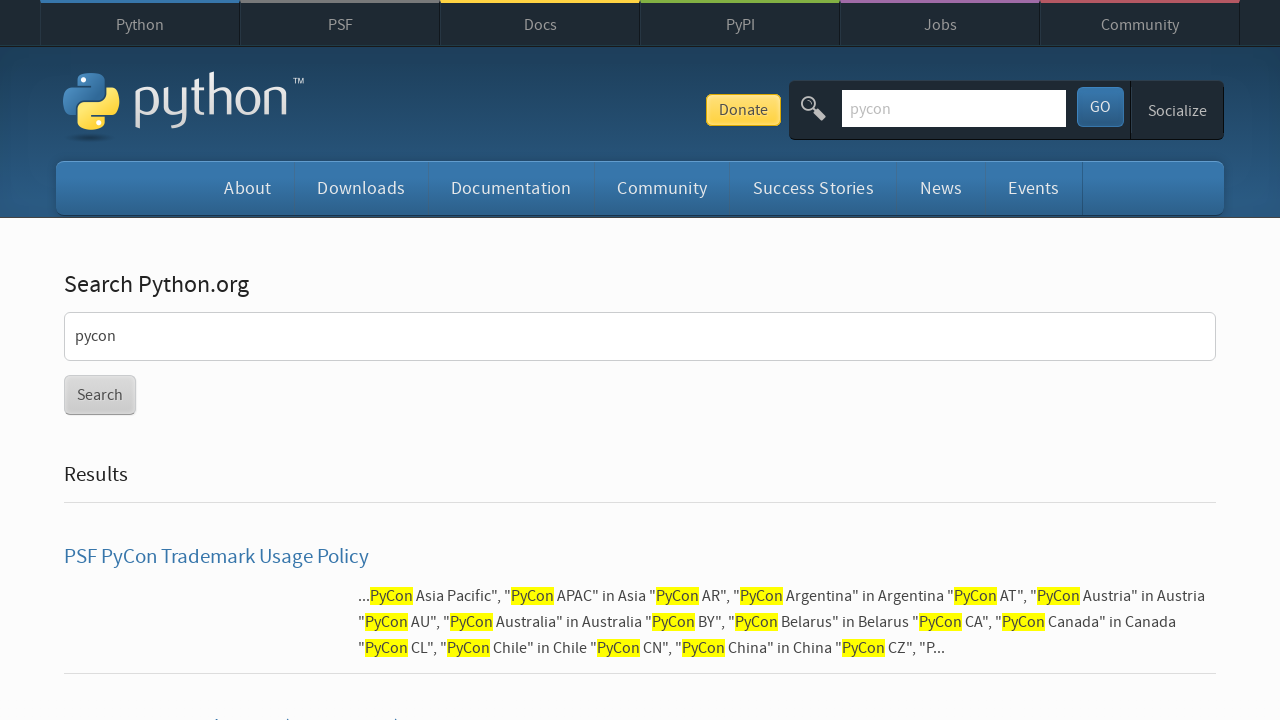

Verified search results were returned for 'pycon'
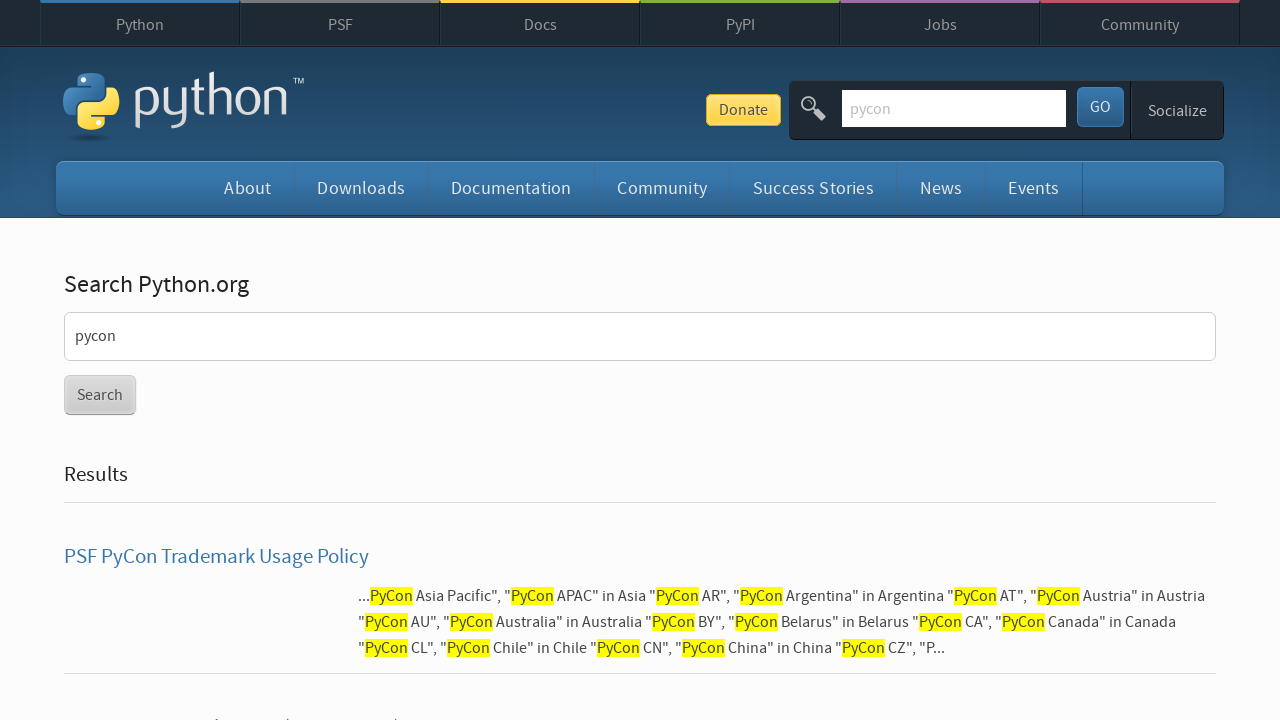

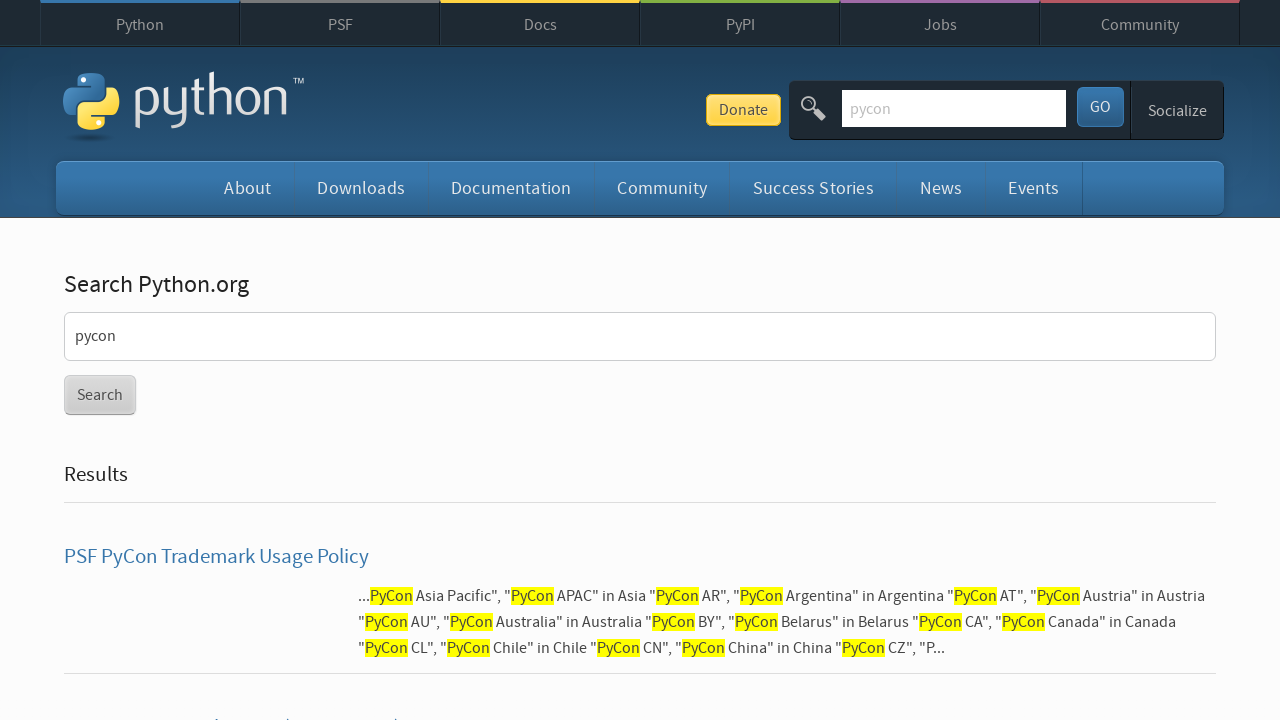